Tests text box form by filling in full name, email, current address, and permanent address fields using JavaScript evaluation.

Starting URL: https://demoqa.com/text-box

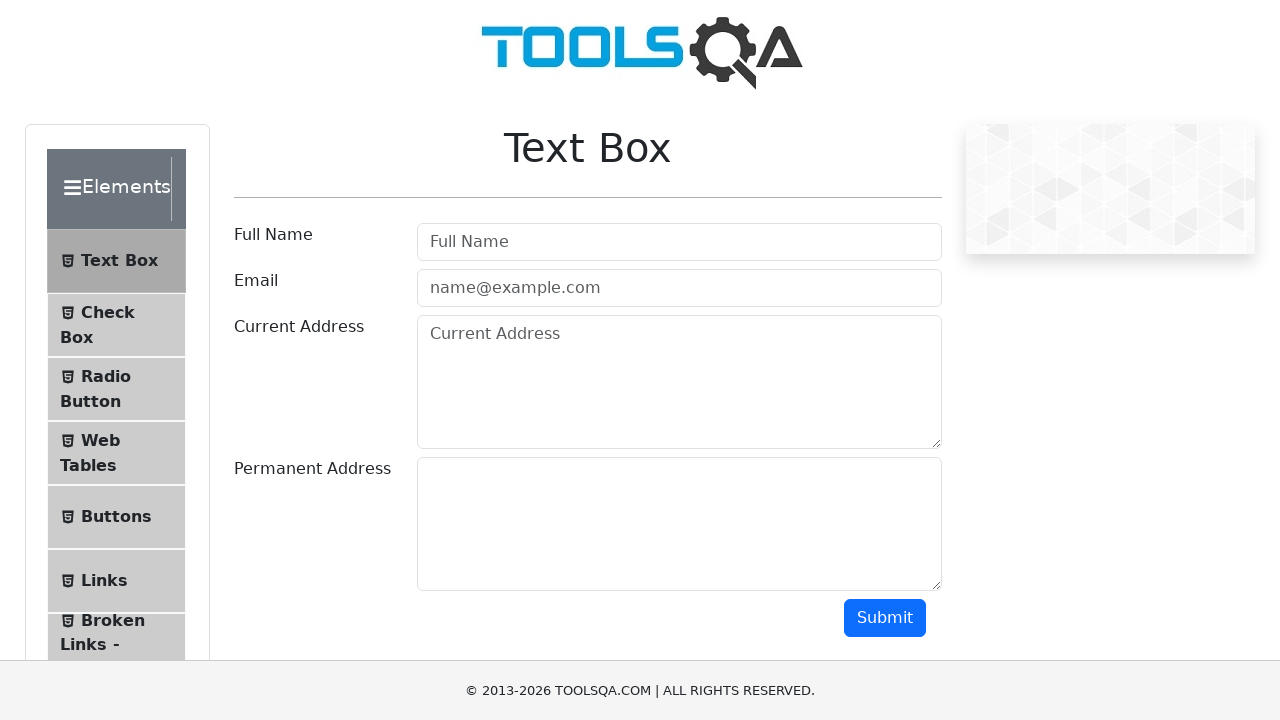

Filled Full Name field with 'Ngo Anh Thai' on input[placeholder='Full Name']
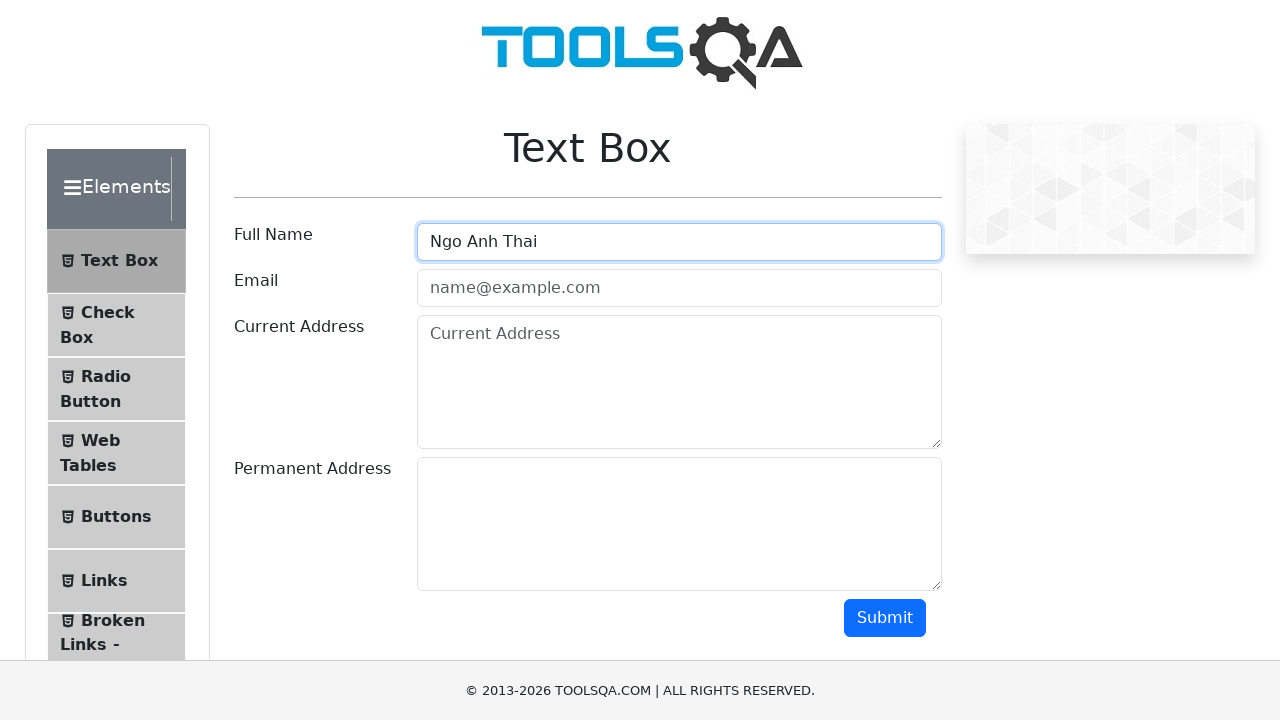

Filled Email field with 'ngoanhthai100899@gmail.com' on input[placeholder='name@example.com']
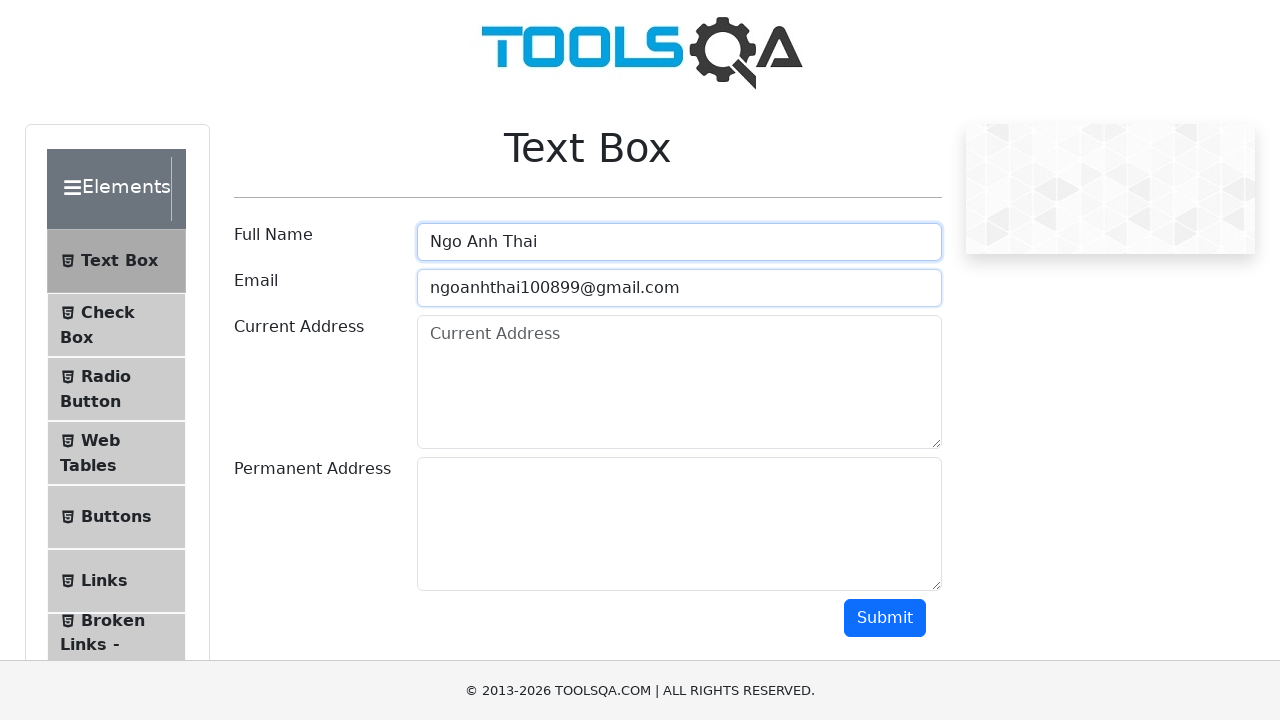

Filled Current Address field with 'Dinh Cong' on textarea[placeholder='Current Address']
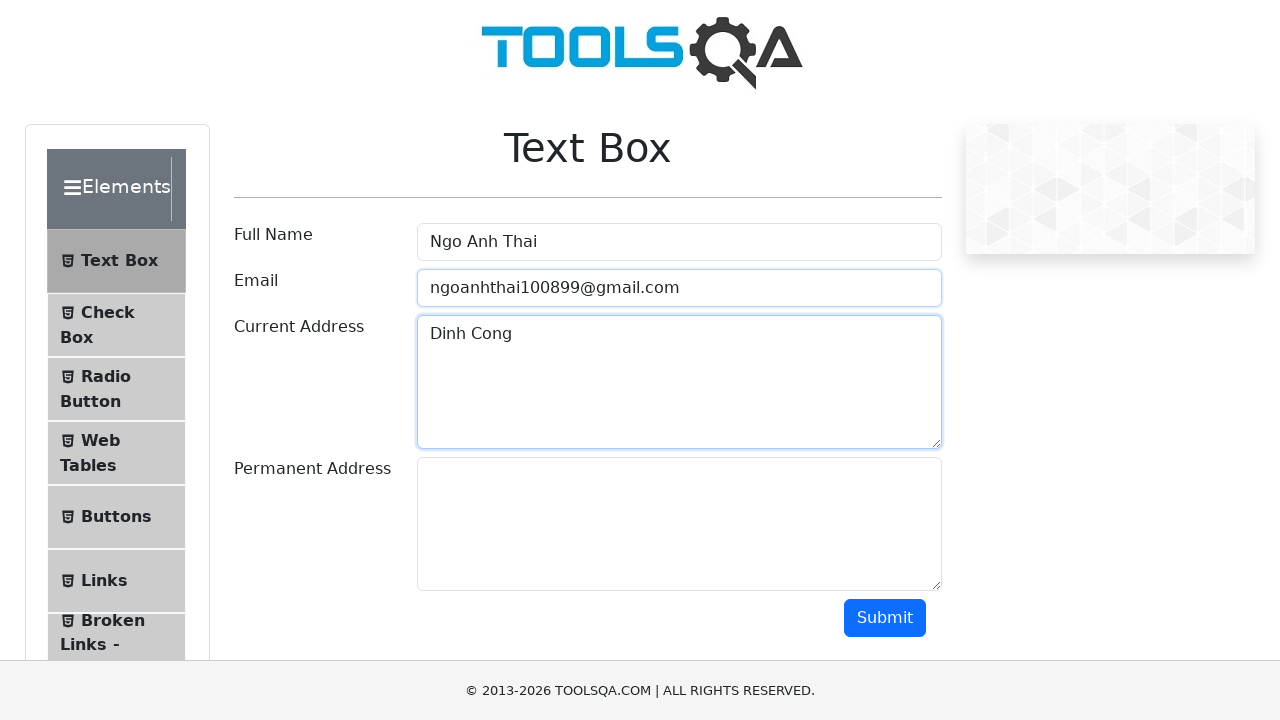

Filled Permanent Address field with 'Ha Noi' on textarea#permanentAddress
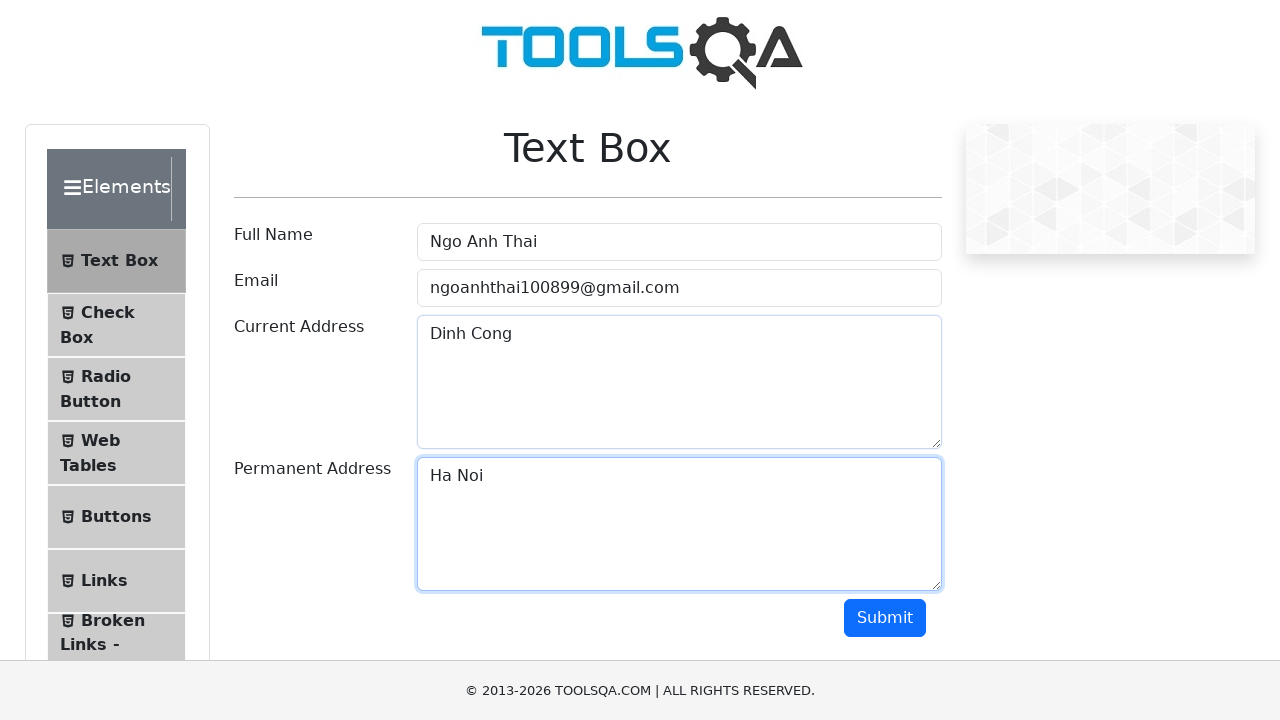

Verified Full Name field contains 'Ngo Anh Thai'
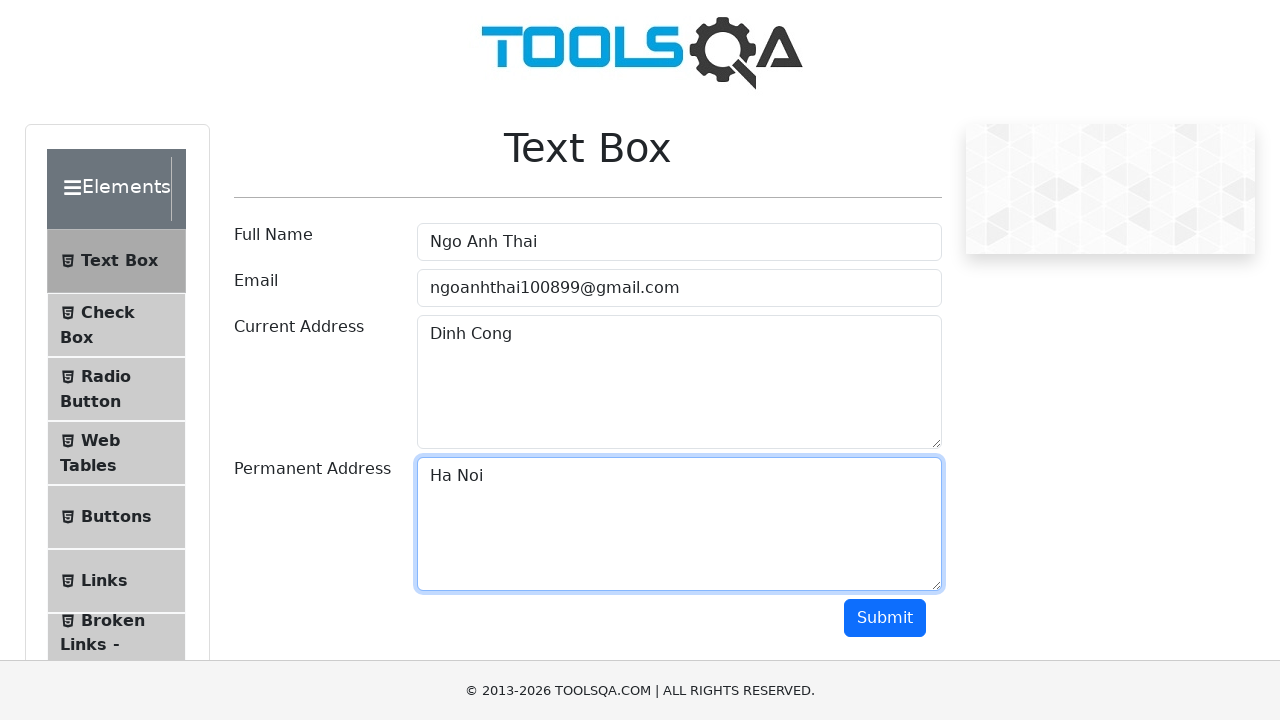

Verified Email field contains 'ngoanhthai100899@gmail.com'
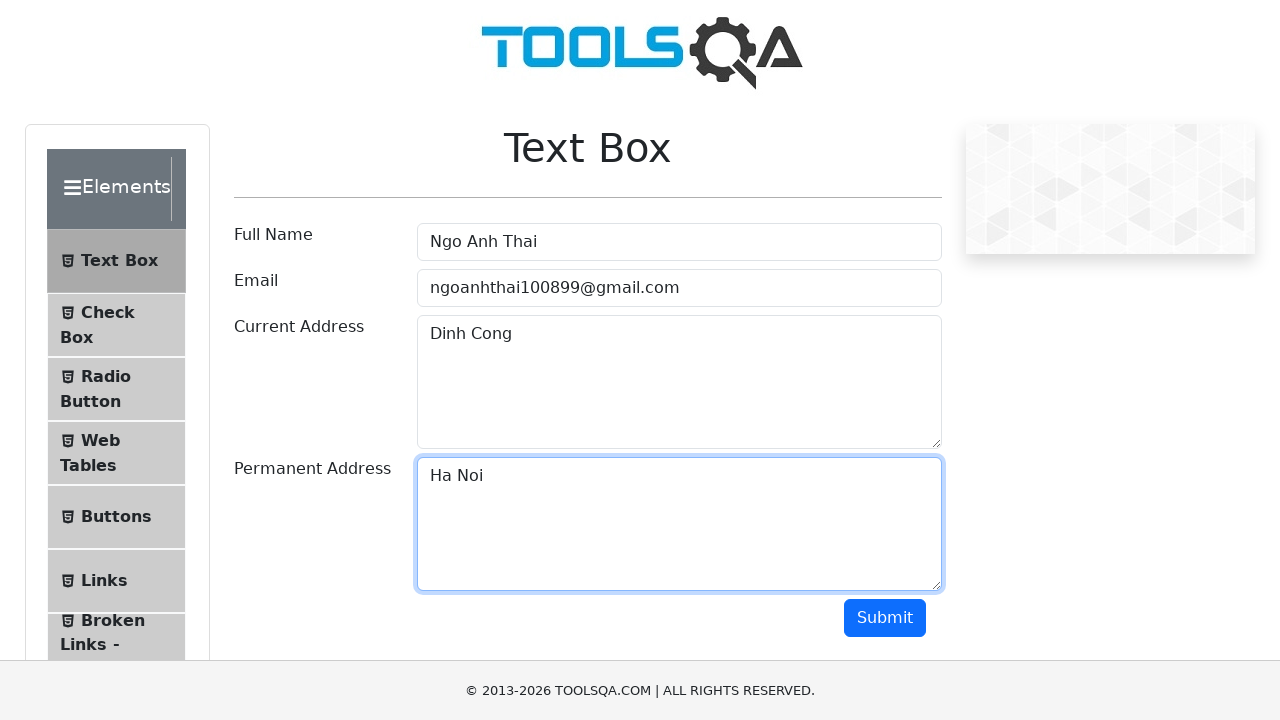

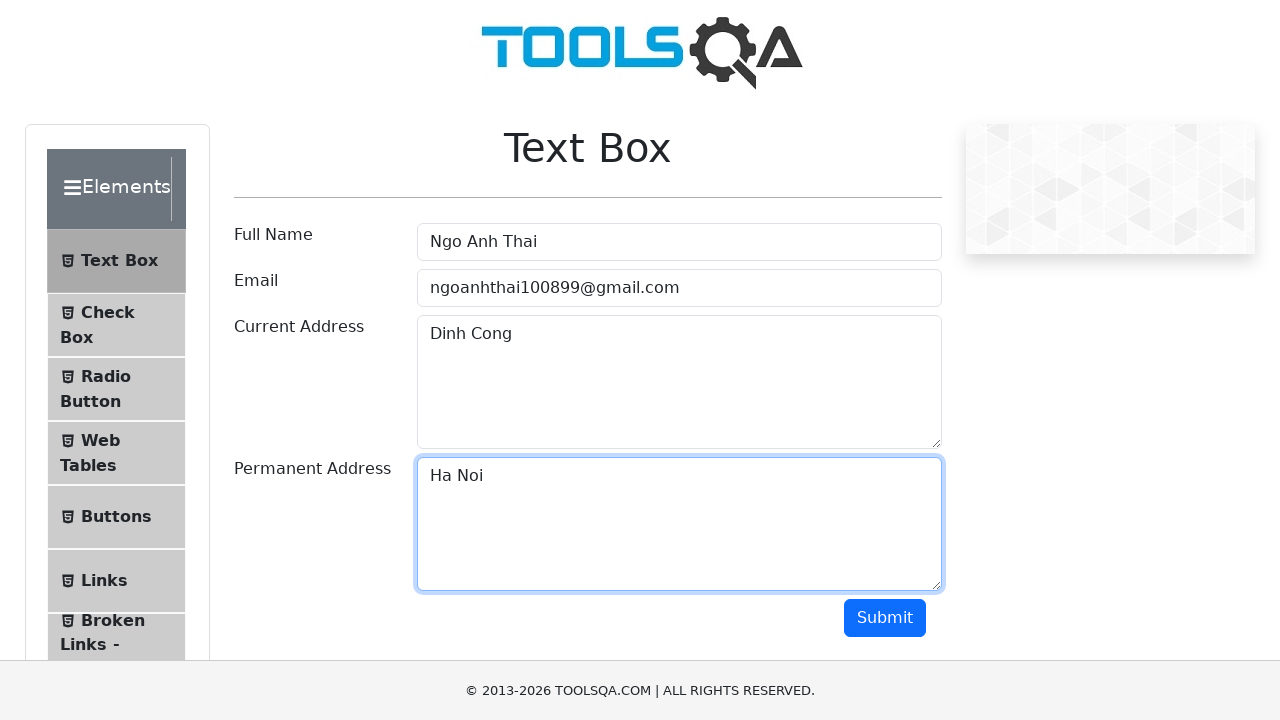